Tests clicking a button to open a modal dialog, verifying modal content, and closing the modal

Starting URL: http://www.tlkeith.com/WebDriverIOTutorialTest.html

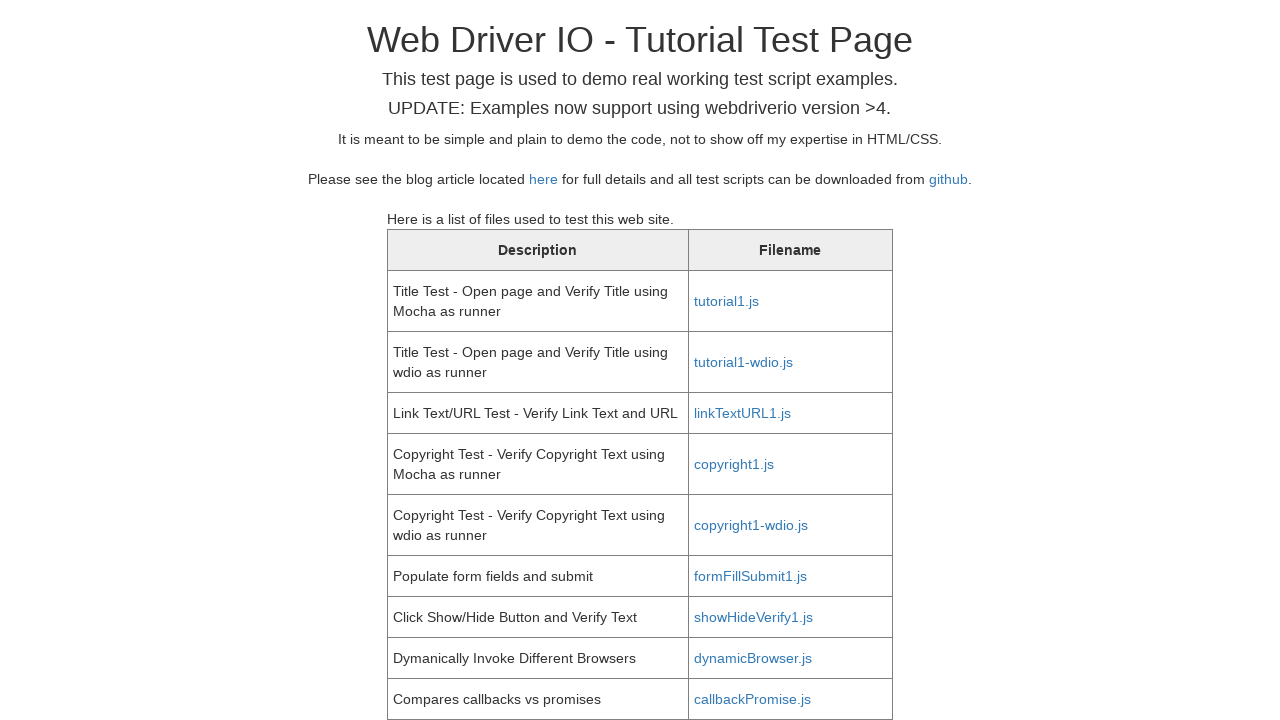

Scrolled modal button into view
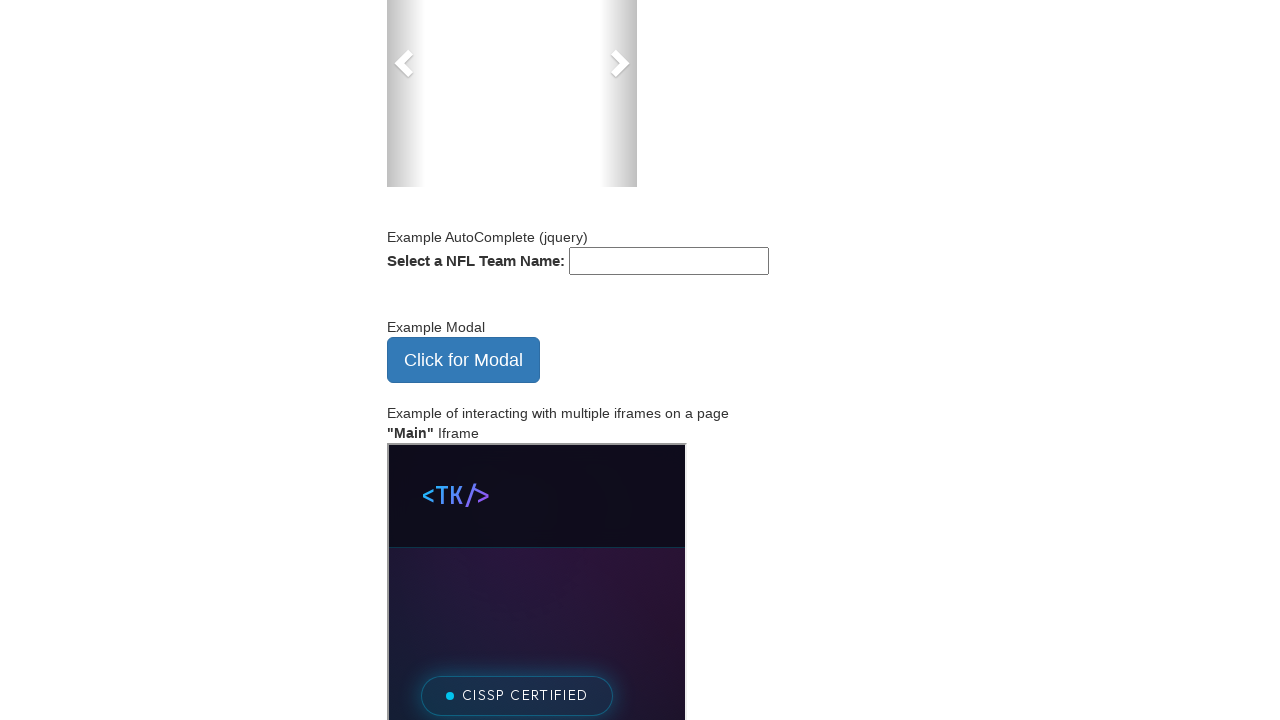

Clicked modal button to open dialog at (464, 360) on #modalbutton
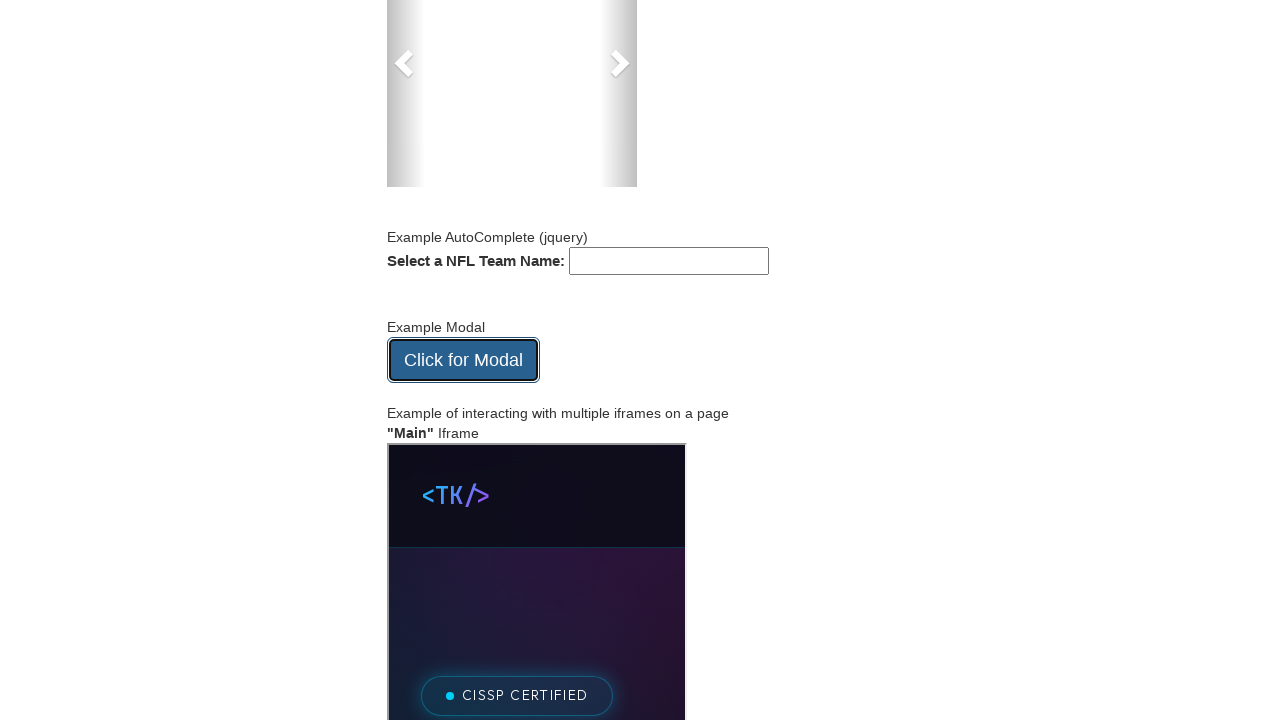

Modal dialog appeared on screen
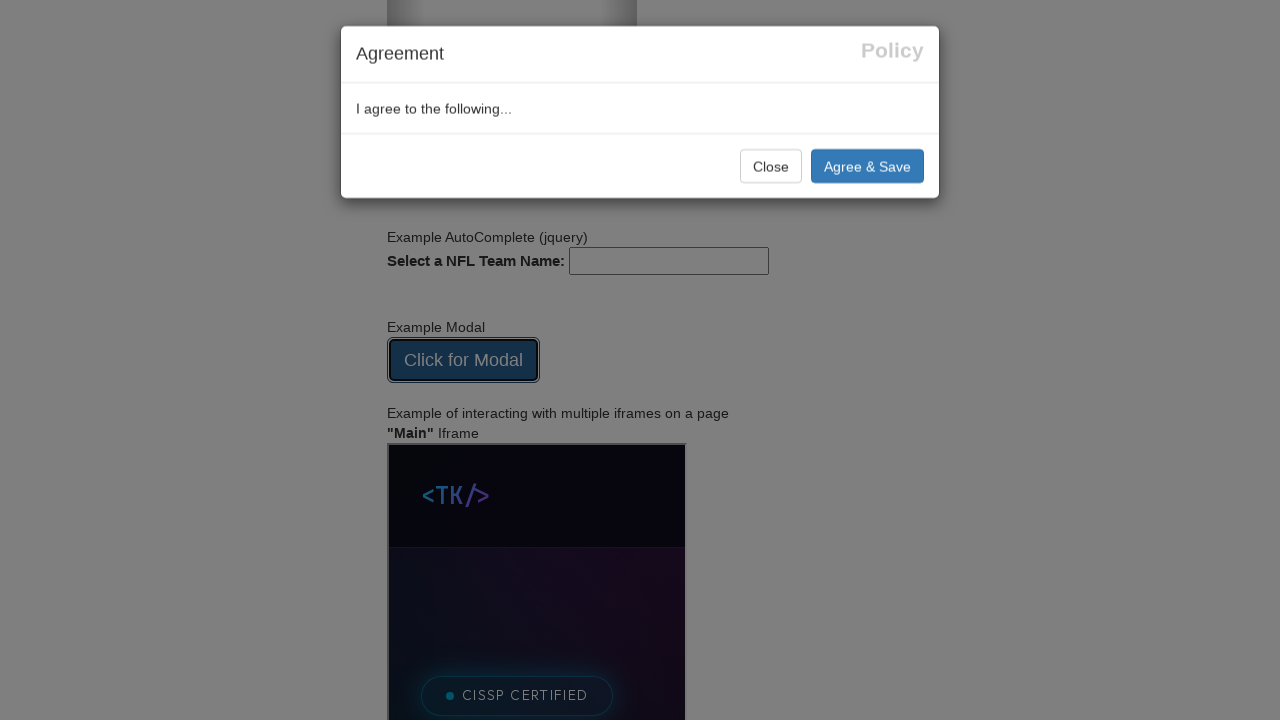

Retrieved modal body text content
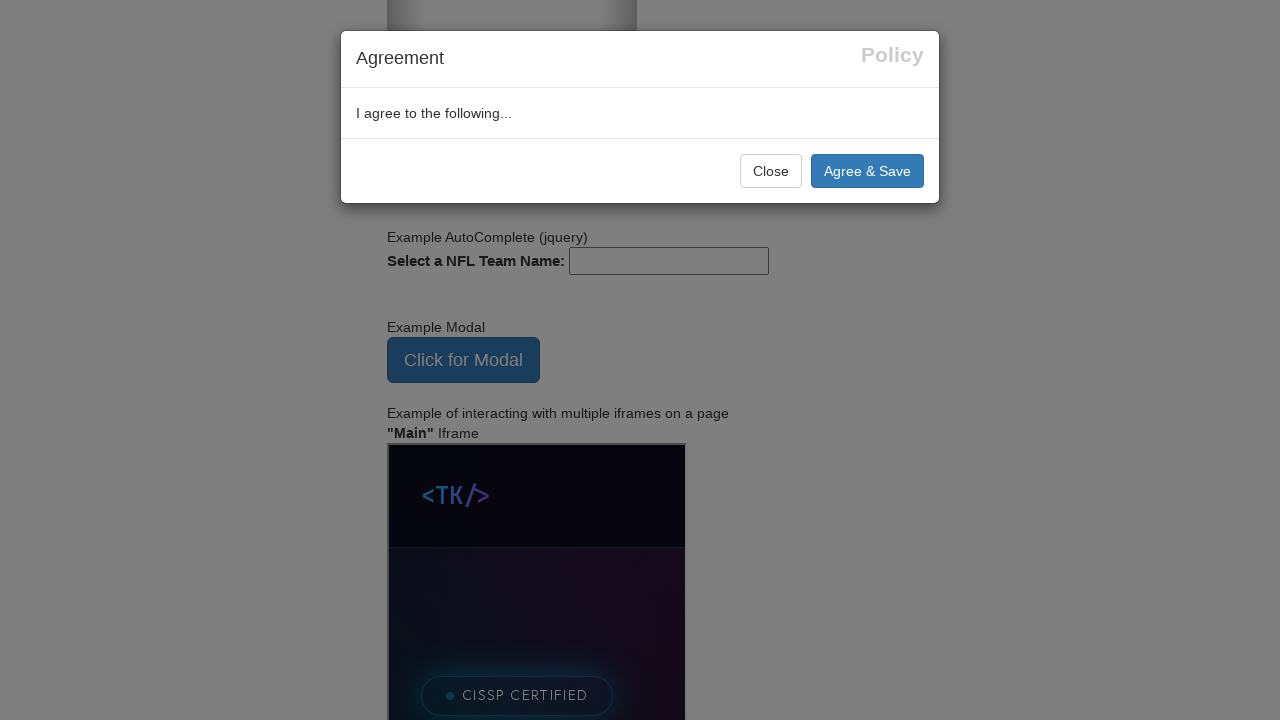

Verified modal body text matches expected content
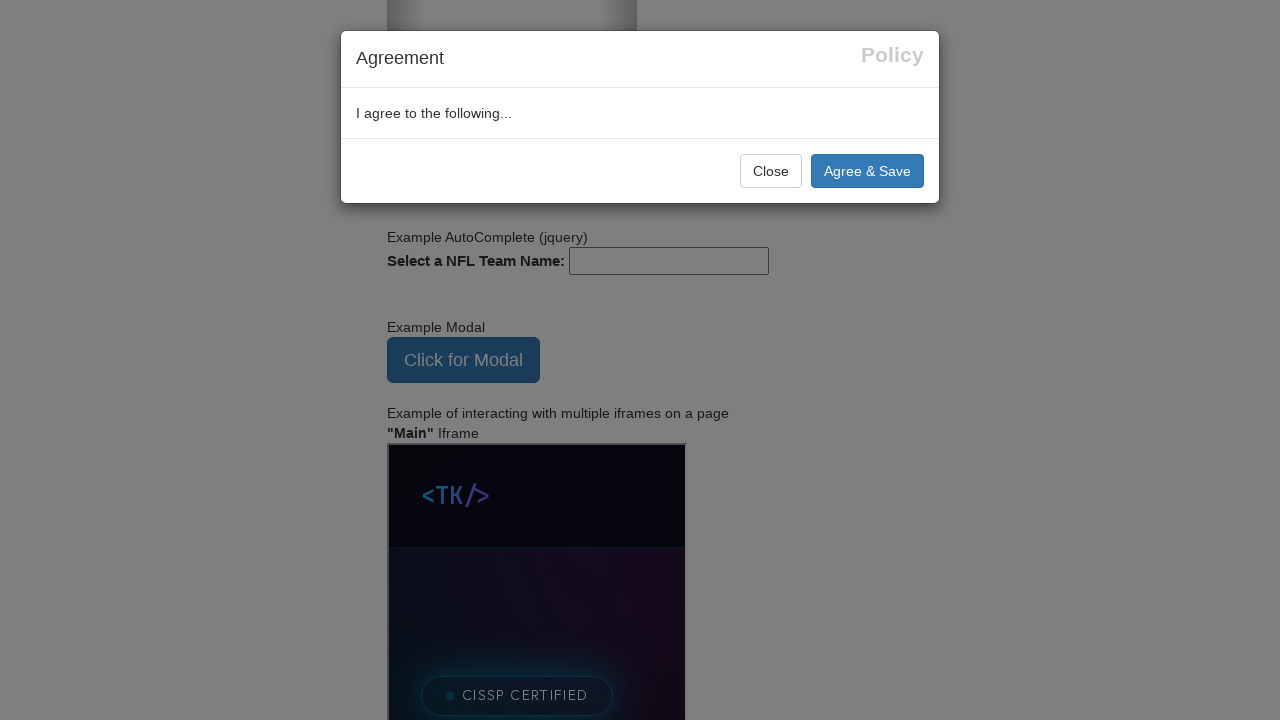

Clicked close button to dismiss modal at (771, 171) on #closebutton
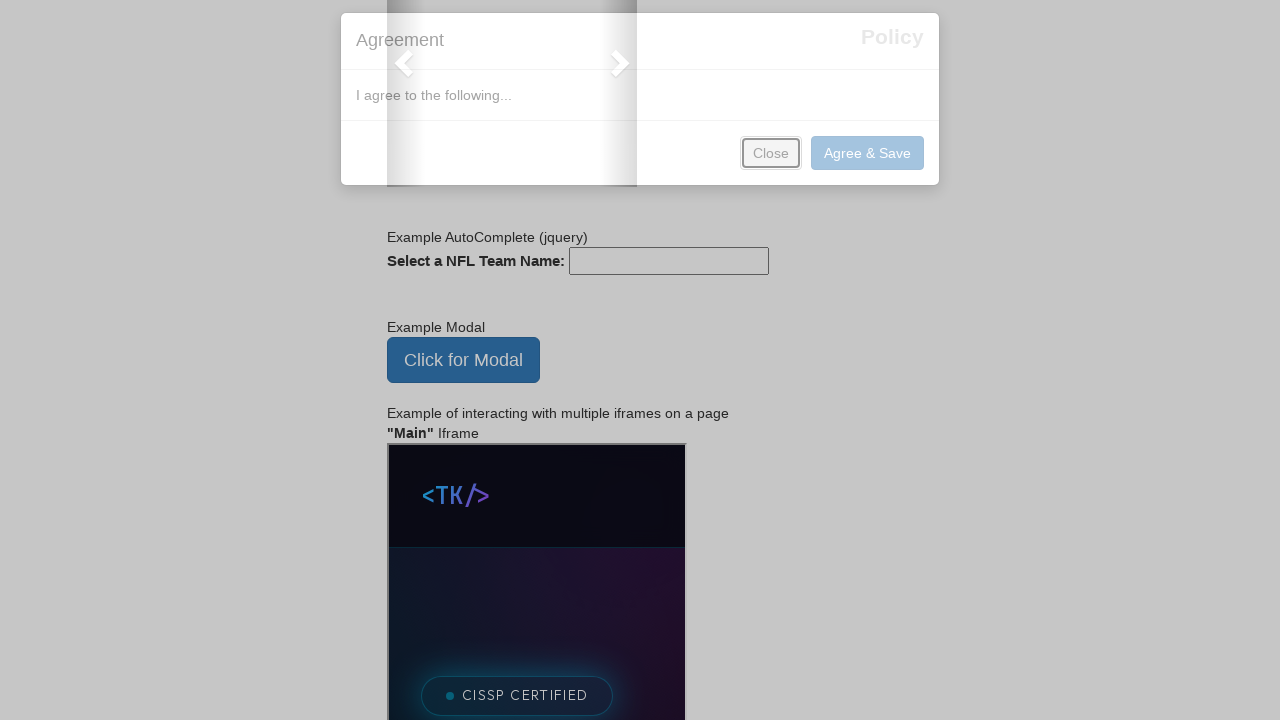

Waited for modal to fully close
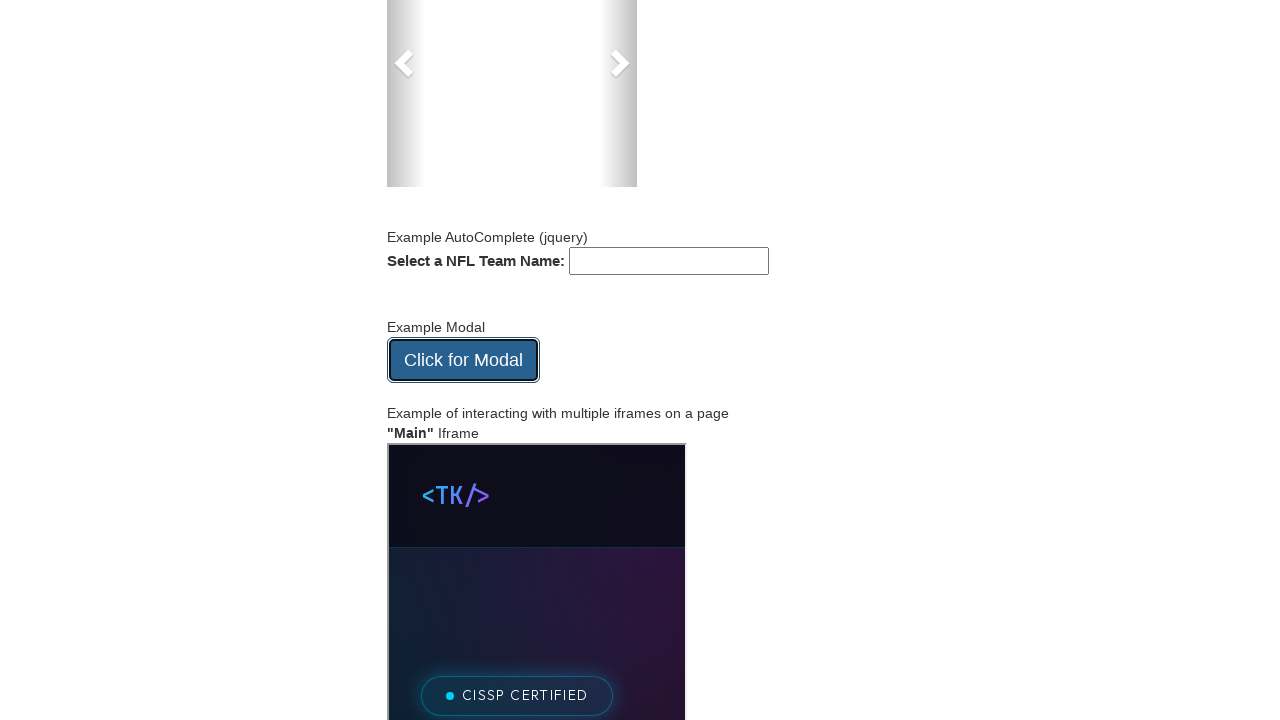

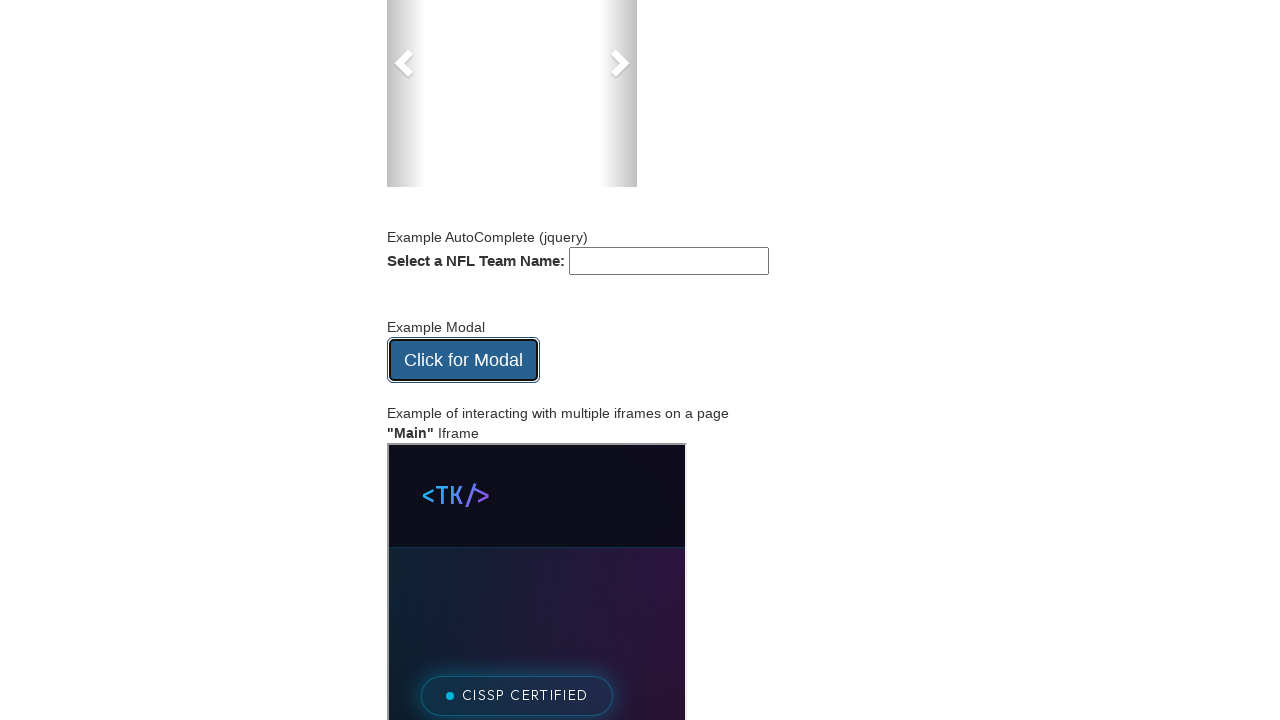